Tests JavaScript alert and confirm dialog handling by filling a name field, triggering an alert popup, accepting it, then triggering a confirm dialog and accepting it.

Starting URL: https://rahulshettyacademy.com/AutomationPractice/

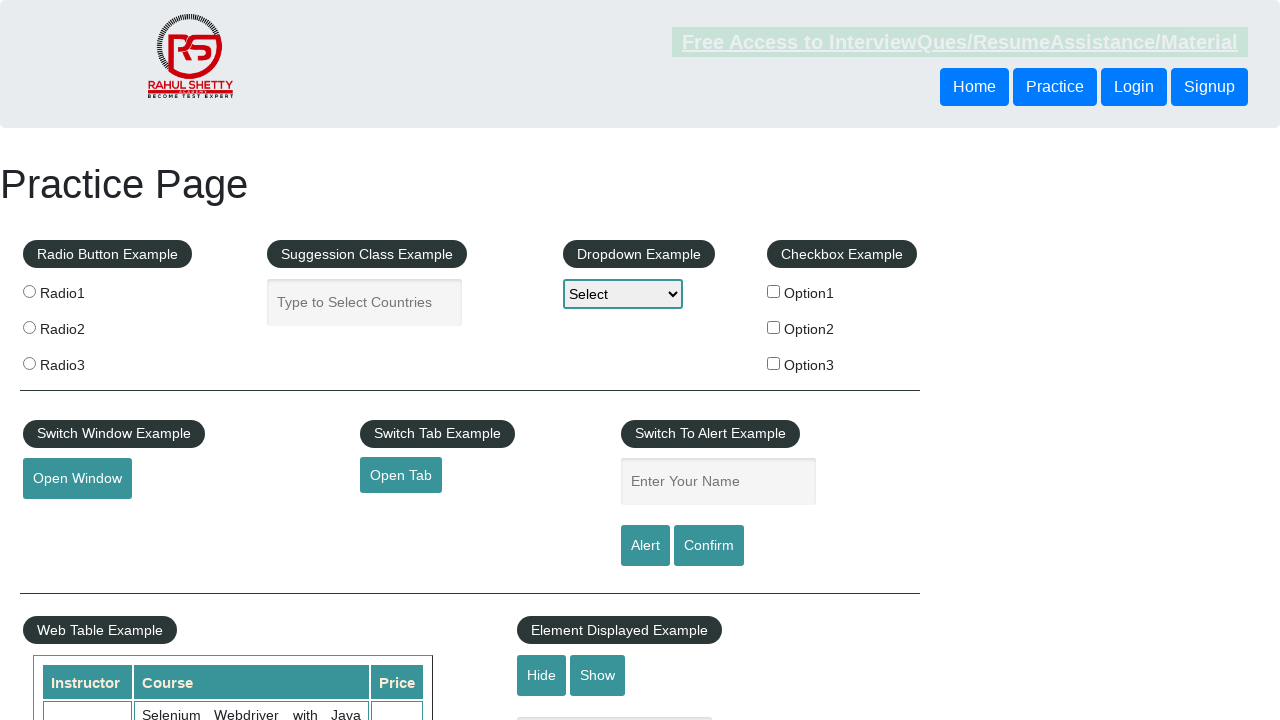

Filled name field with 'Mahesh Rokade' on #name
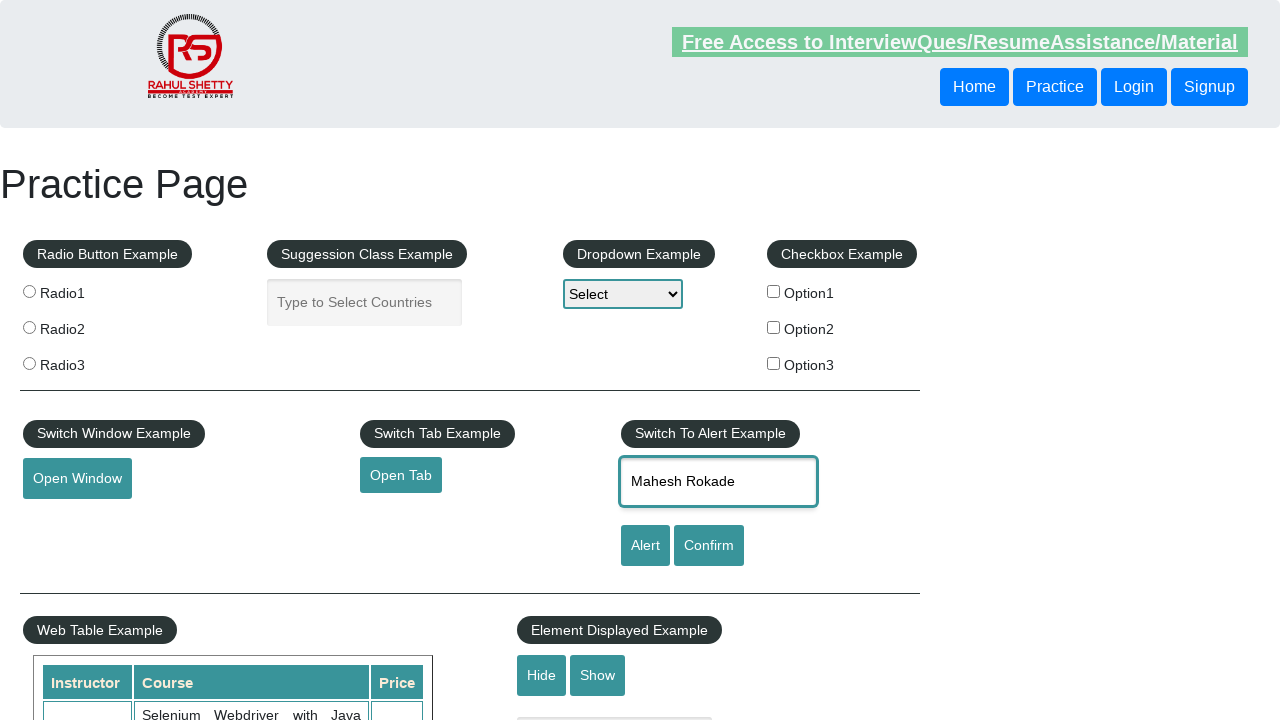

Clicked alert button to trigger JavaScript alert at (645, 546) on #alertbtn
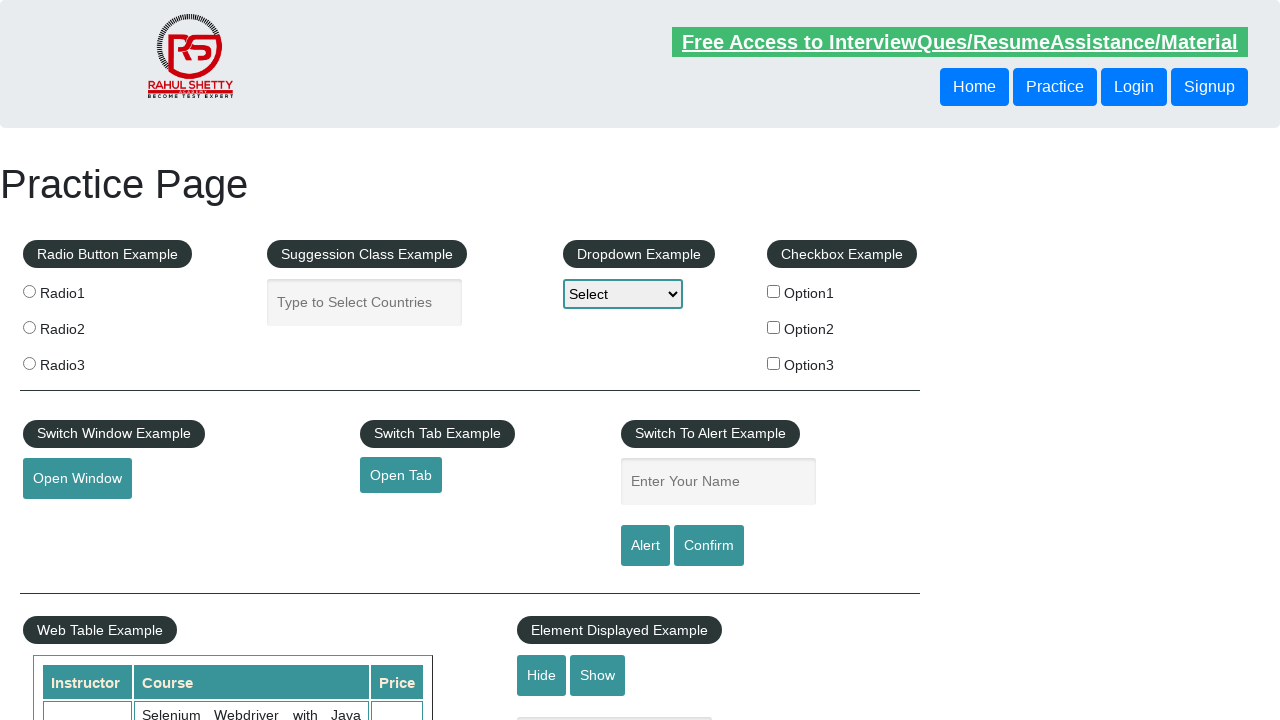

Set up dialog handler to accept alerts
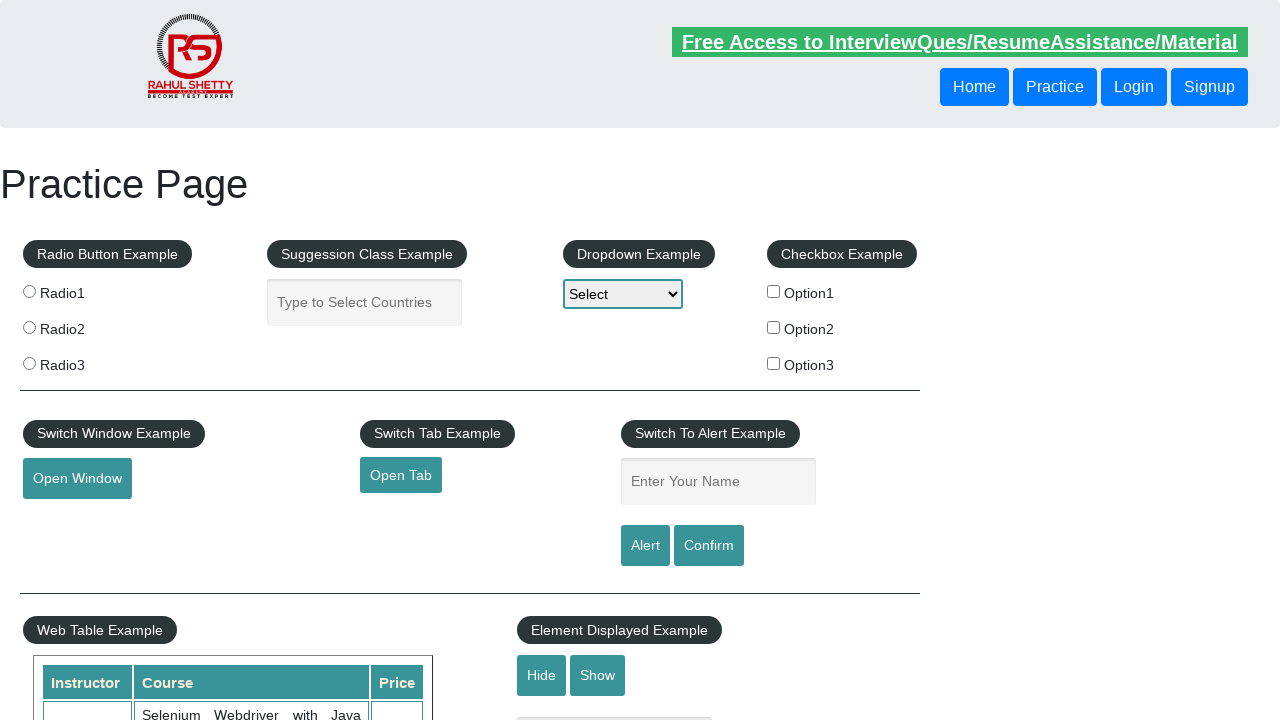

Clicked alert button and accepted the alert dialog at (645, 546) on #alertbtn
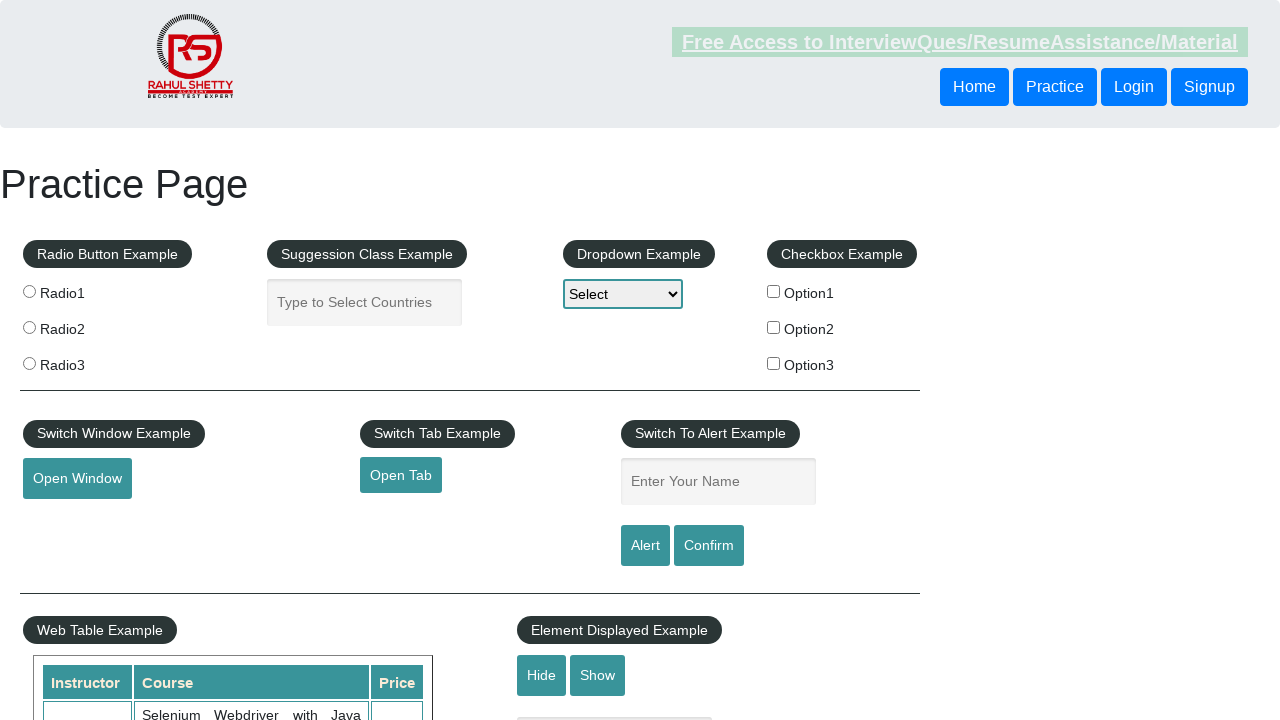

Waited for alert interaction to complete
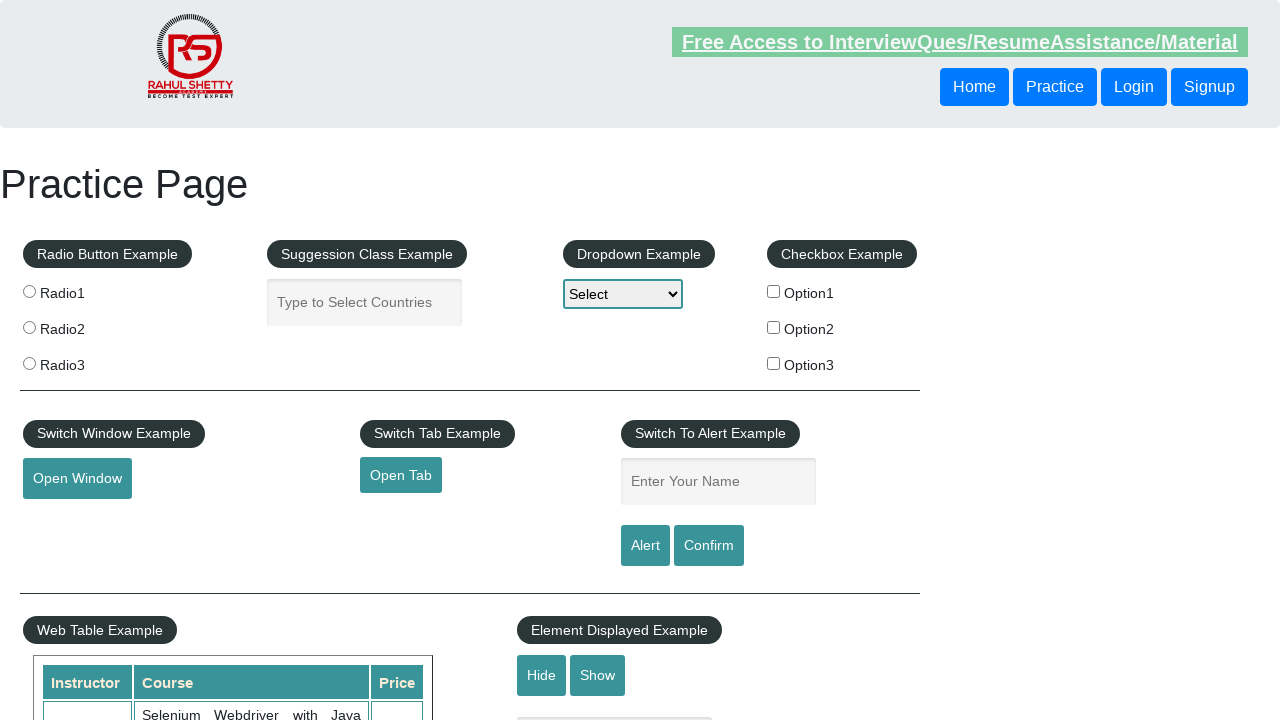

Clicked confirm button and accepted the confirm dialog at (709, 546) on #confirmbtn
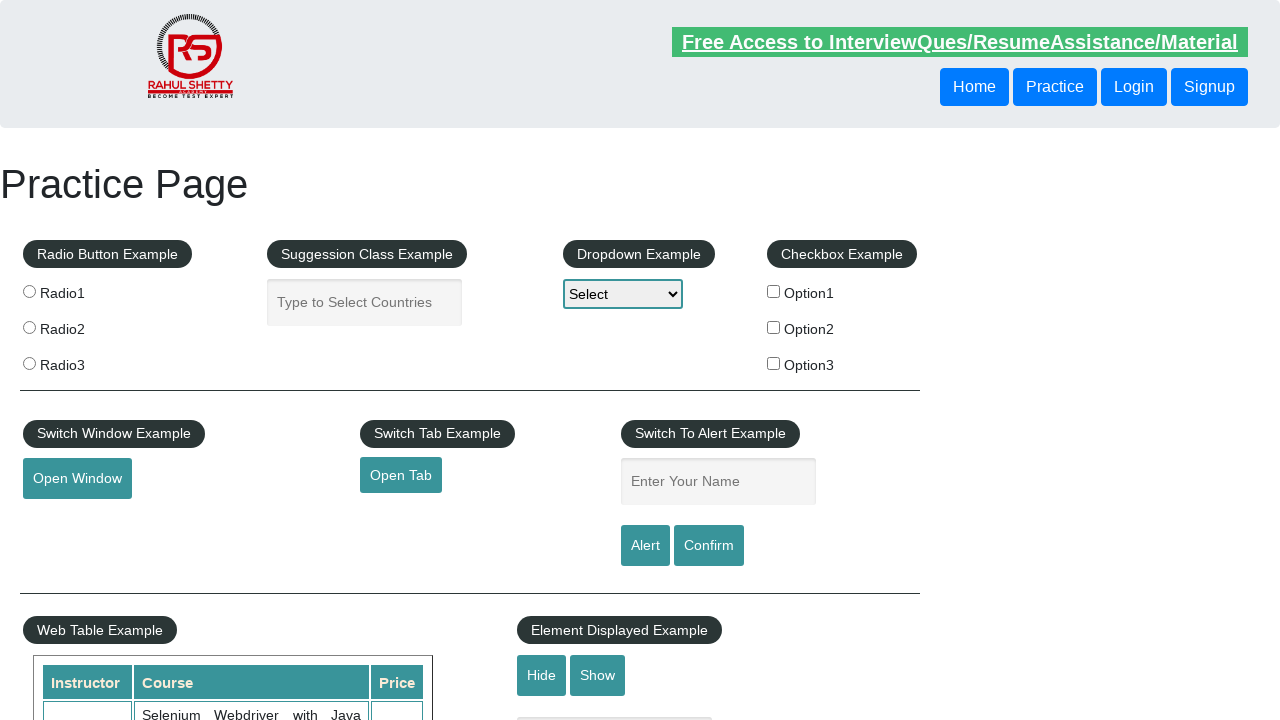

Waited for confirm dialog interaction to complete
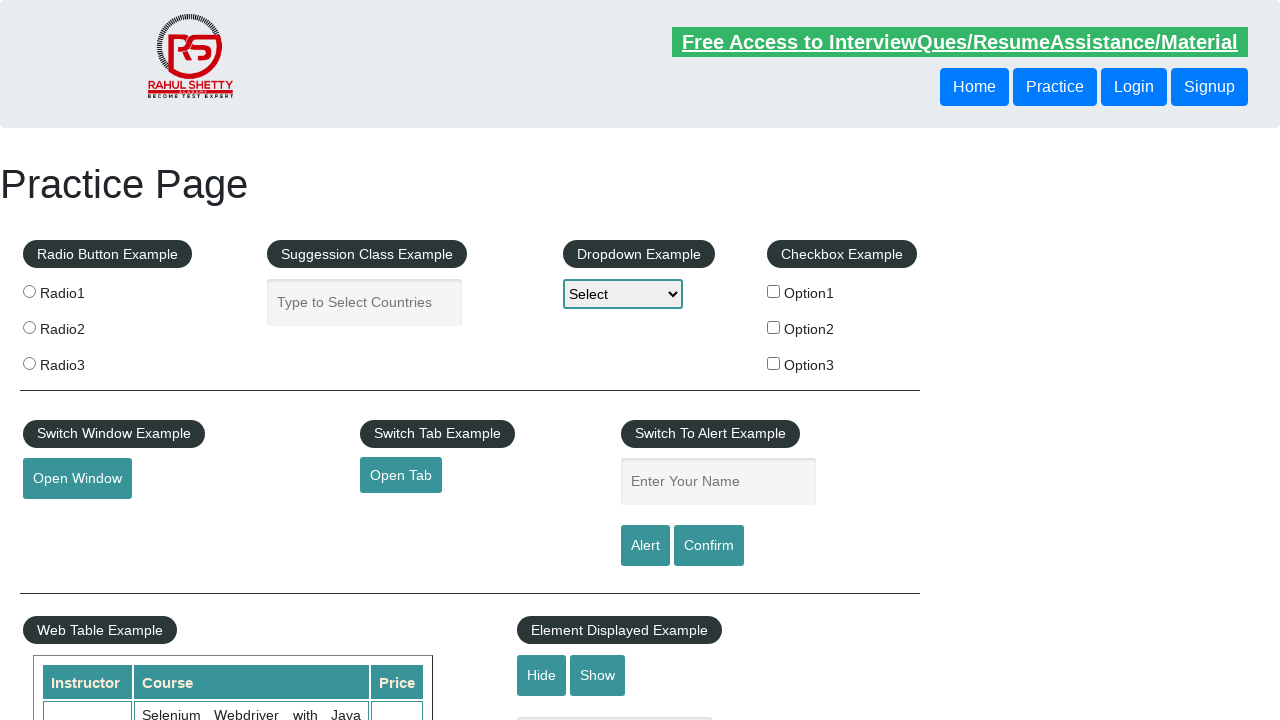

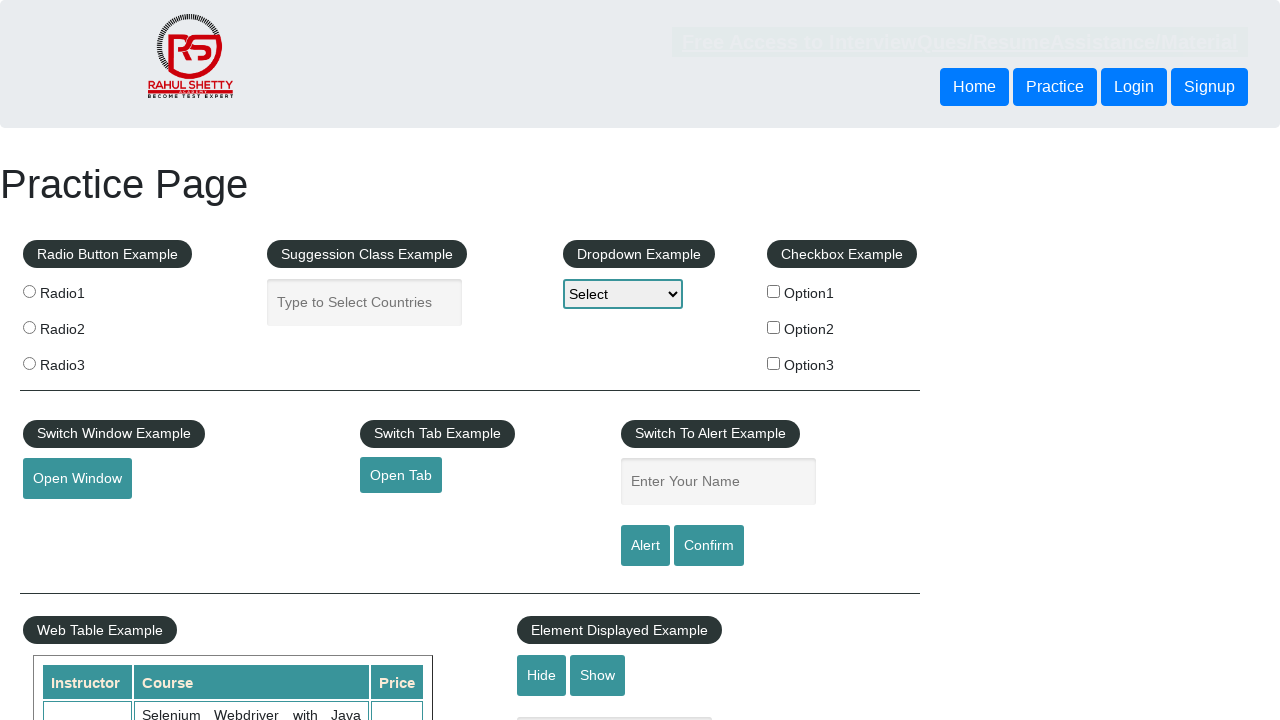